Tests radio button functionality by finding all radio button elements on the page and clicking each one sequentially

Starting URL: https://rahulshettyacademy.com/AutomationPractice/

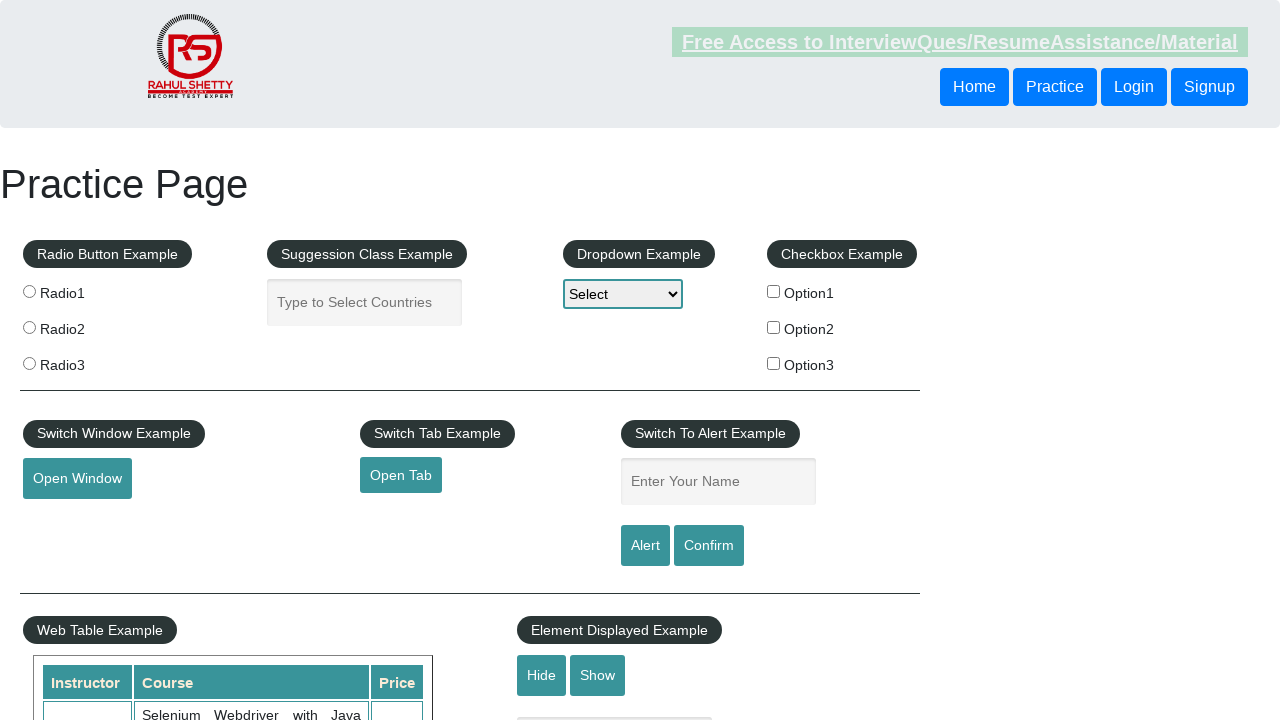

Waited for radio button elements to be available on the page
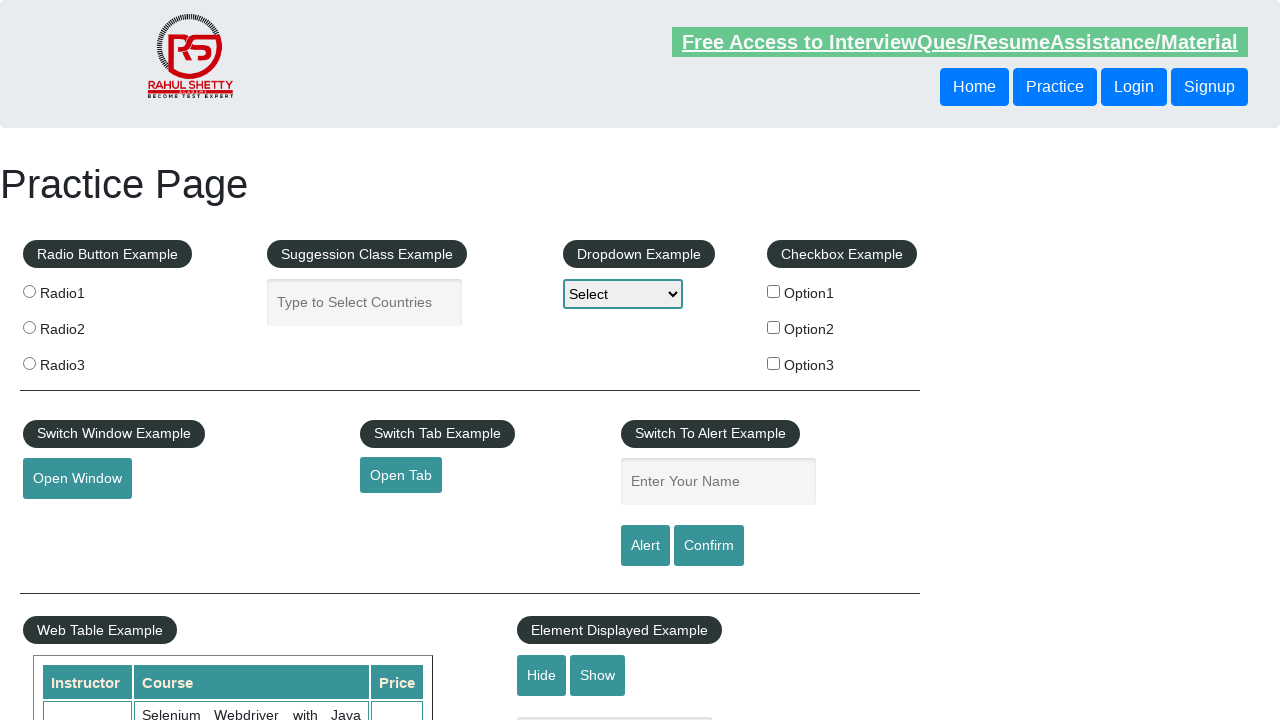

Located all radio button elements on the page
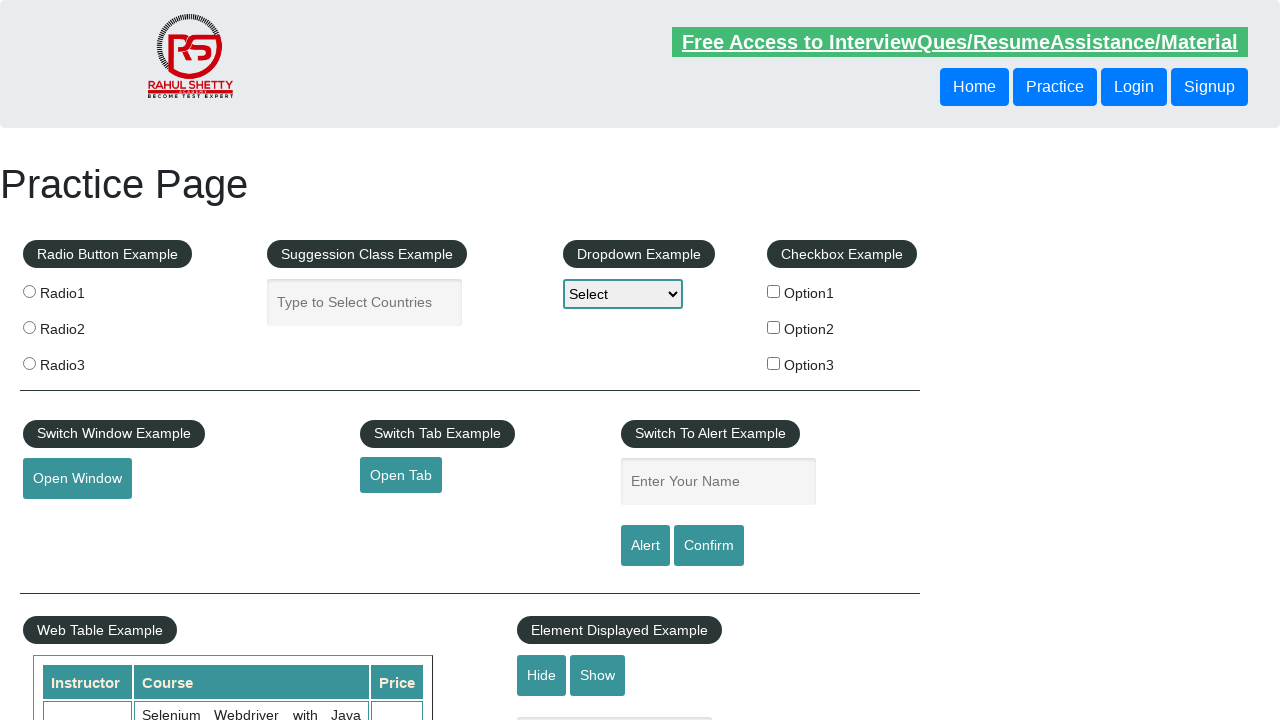

Clicked a radio button element at (29, 291) on input[type='radio'] >> nth=0
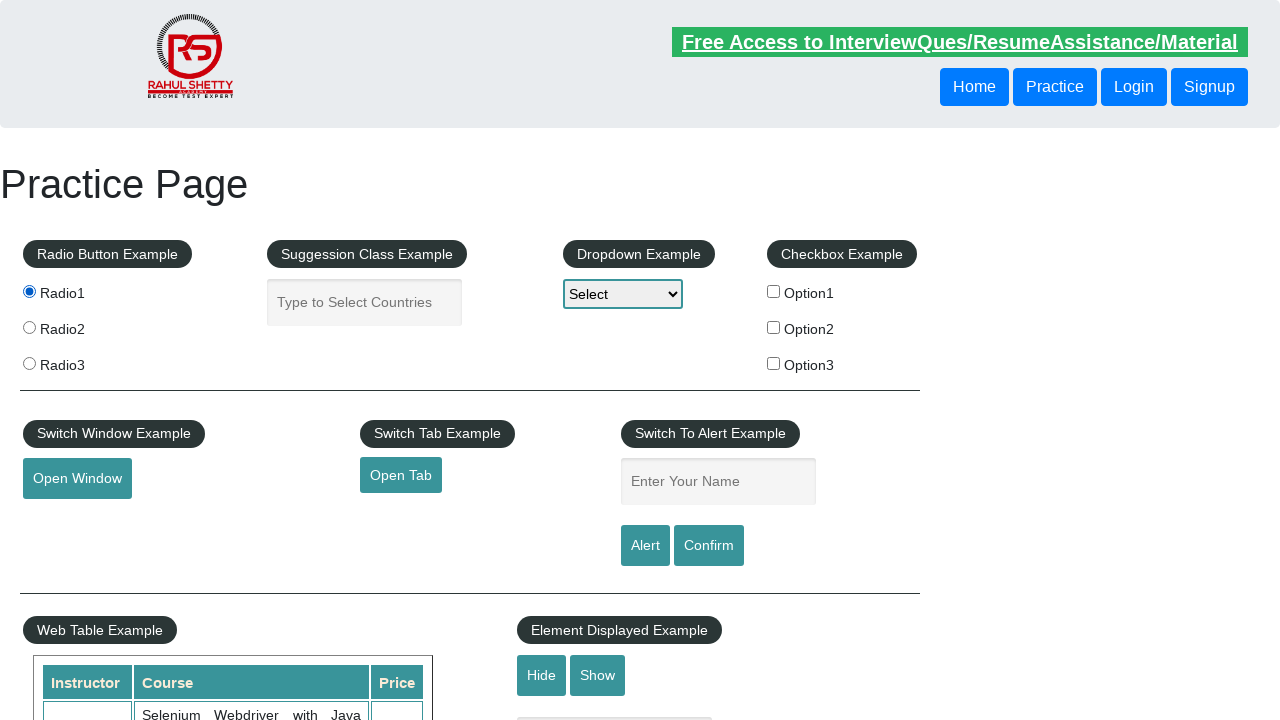

Clicked a radio button element at (29, 327) on input[type='radio'] >> nth=1
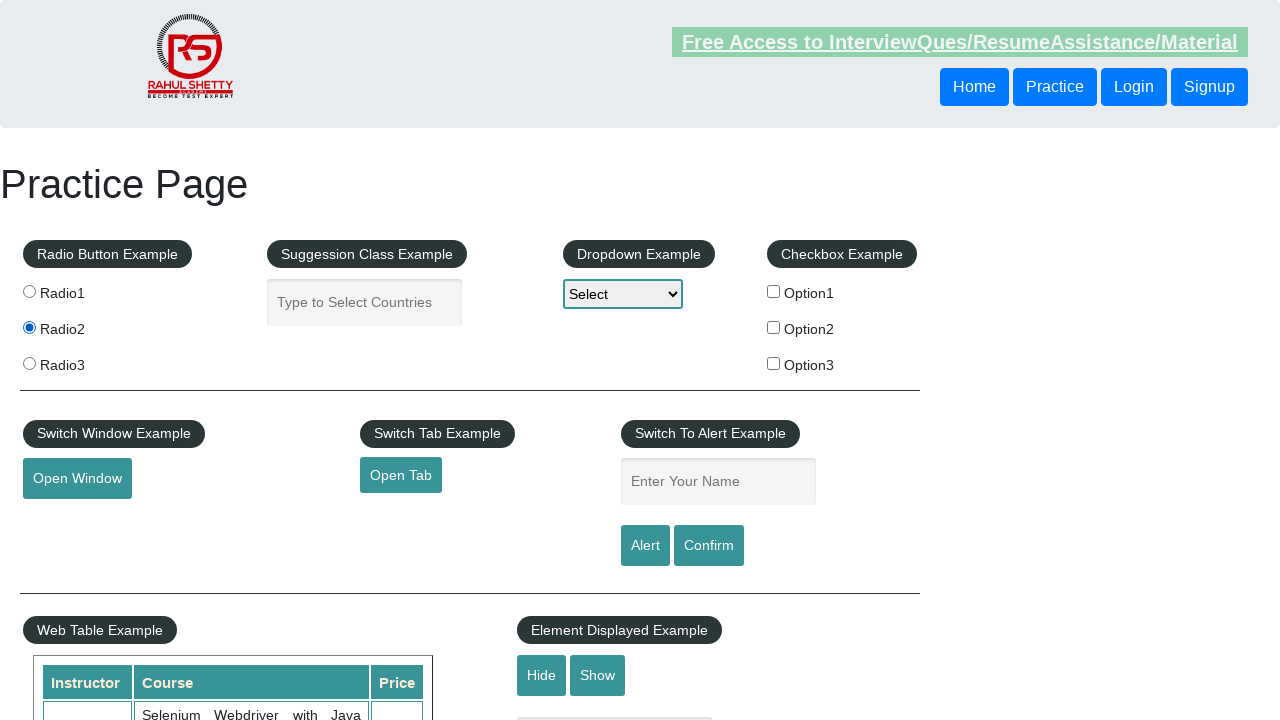

Clicked a radio button element at (29, 363) on input[type='radio'] >> nth=2
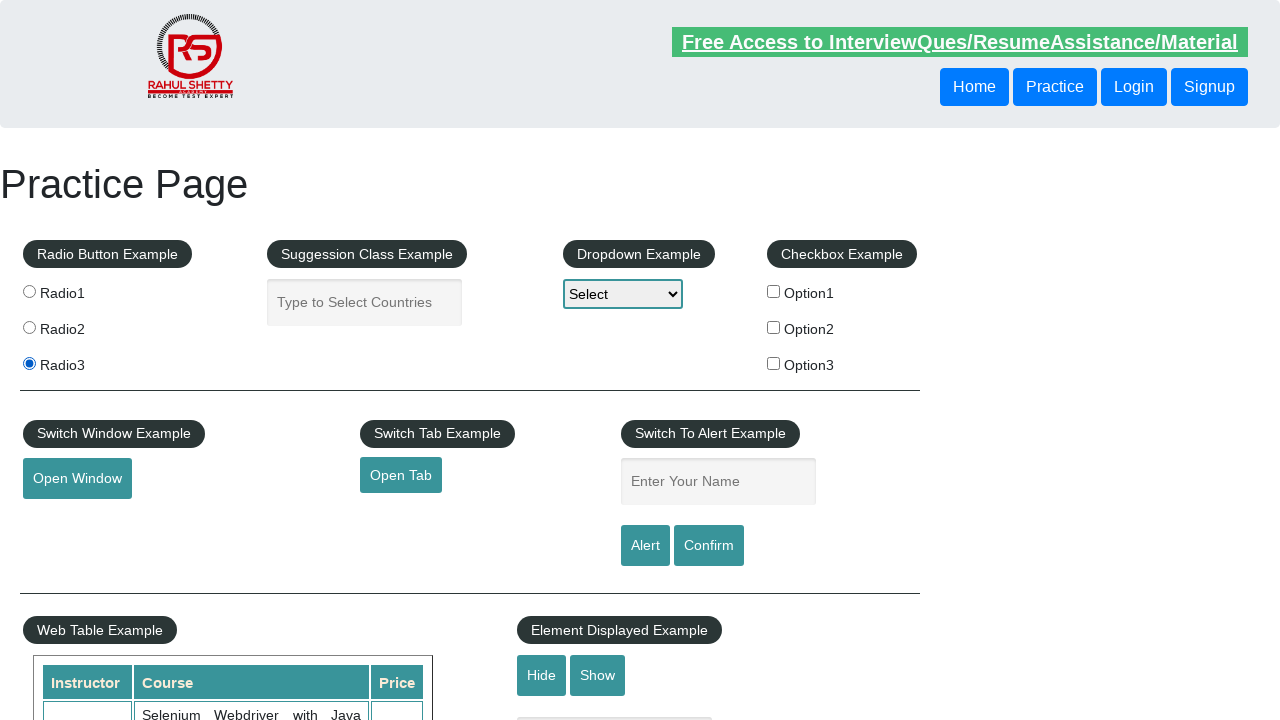

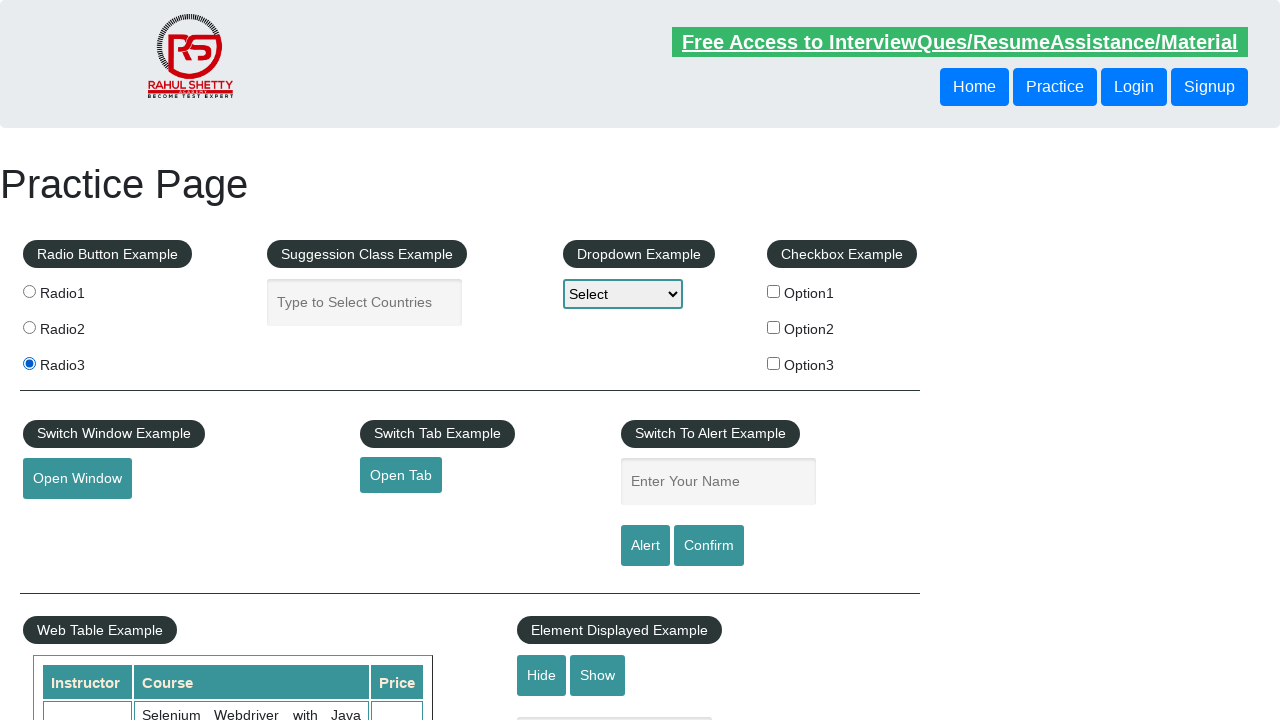